Verifies that the company branding logo is displayed on the OrangeHRM login page

Starting URL: https://opensource-demo.orangehrmlive.com/web/index.php/auth/login

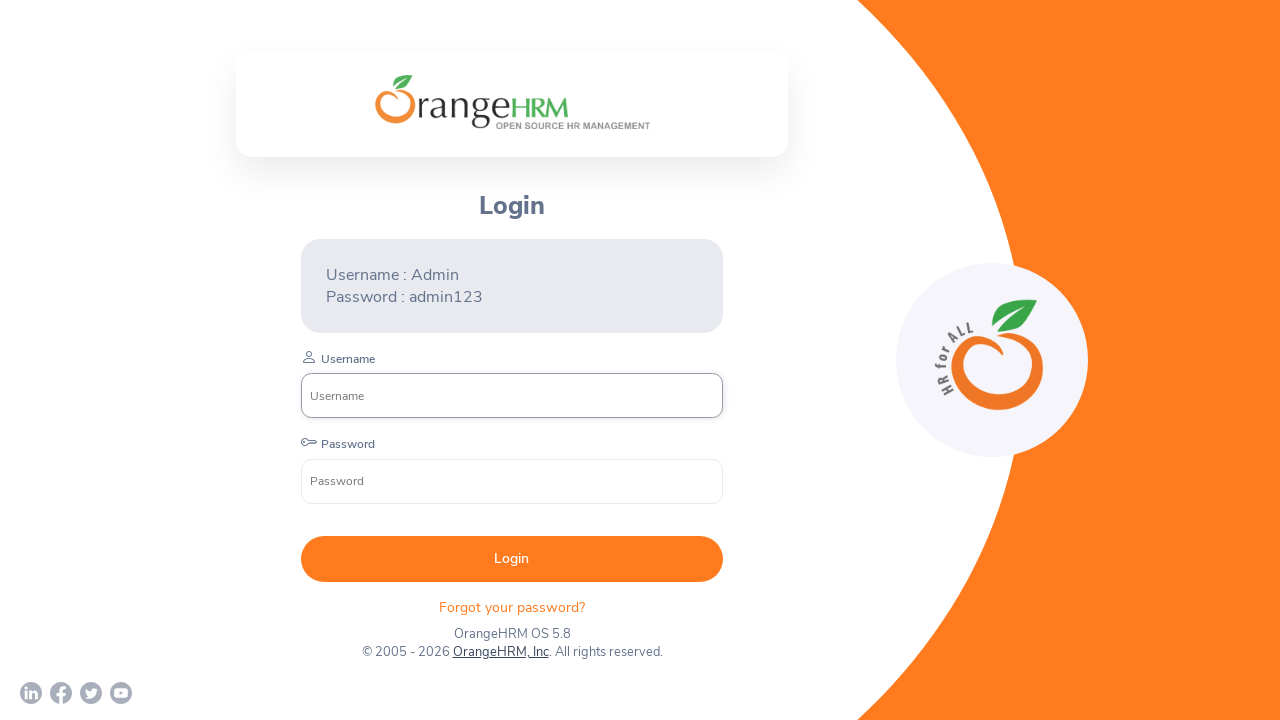

Located company branding logo element
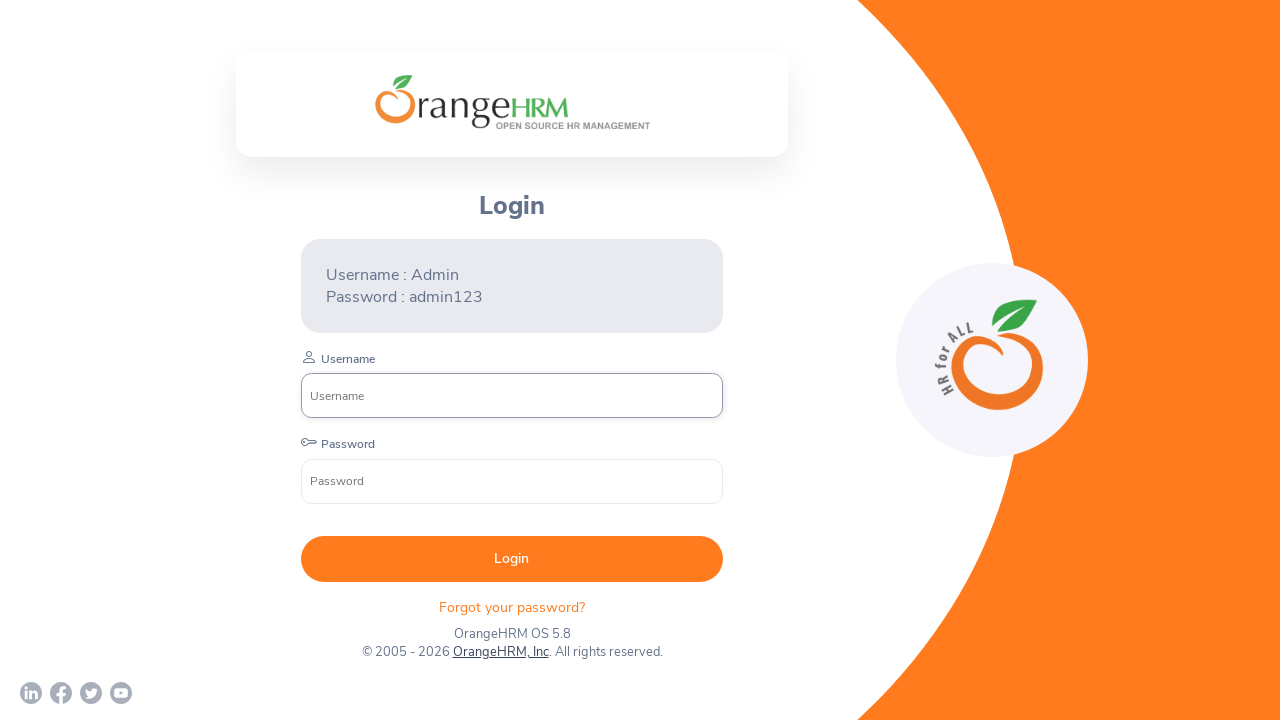

Verified company branding logo is visible on OrangeHRM login page
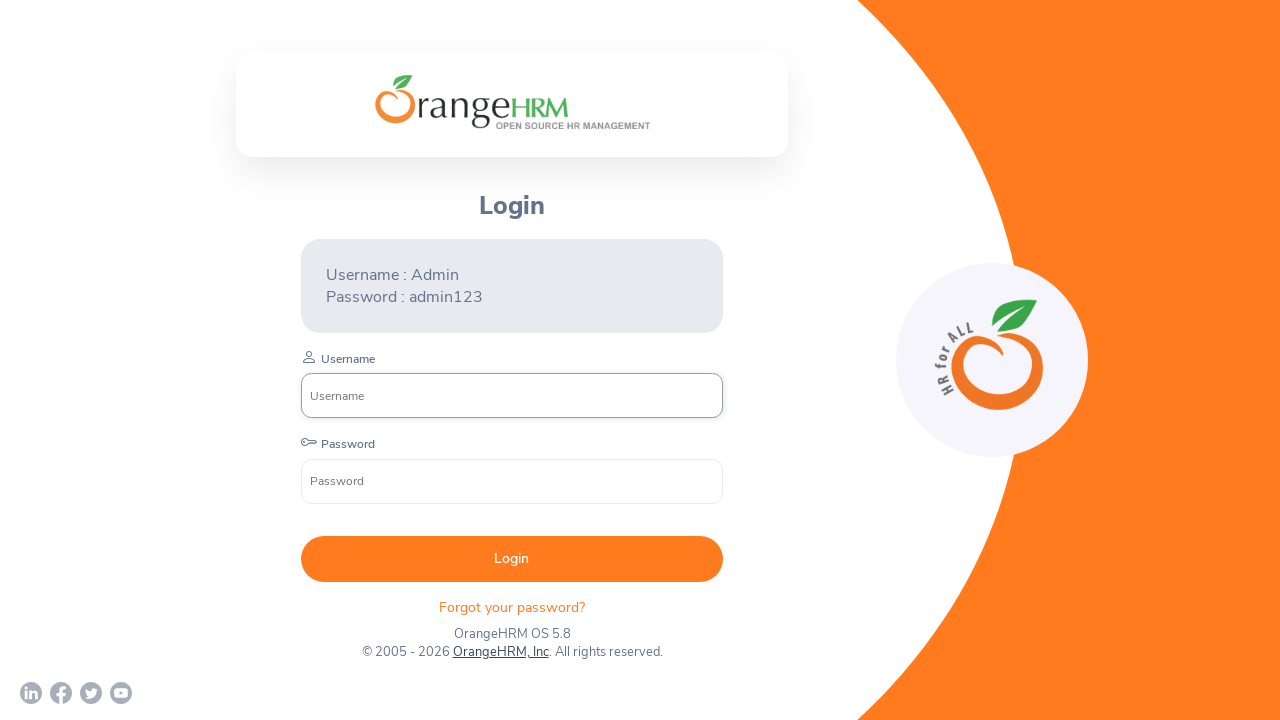

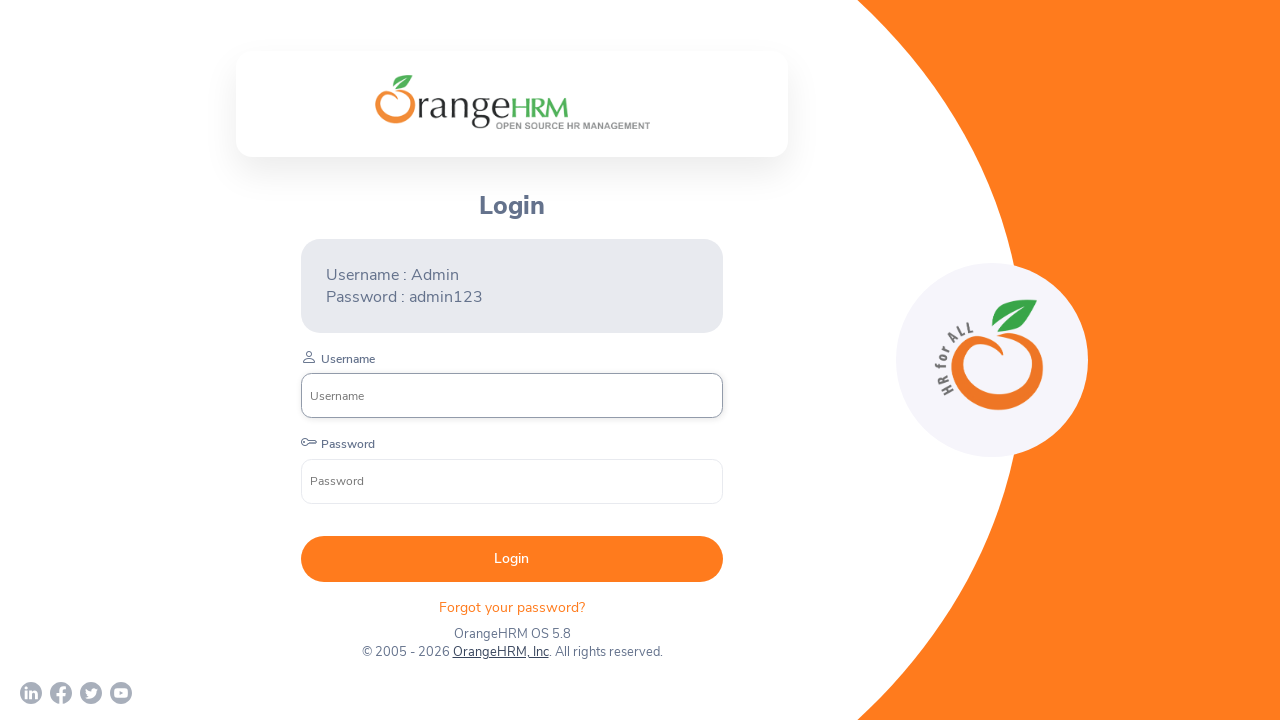